Tests sending text to a JavaScript prompt dialog by clicking the third alert button, entering text, clicking OK, and verifying the result message.

Starting URL: https://the-internet.herokuapp.com/javascript_alerts

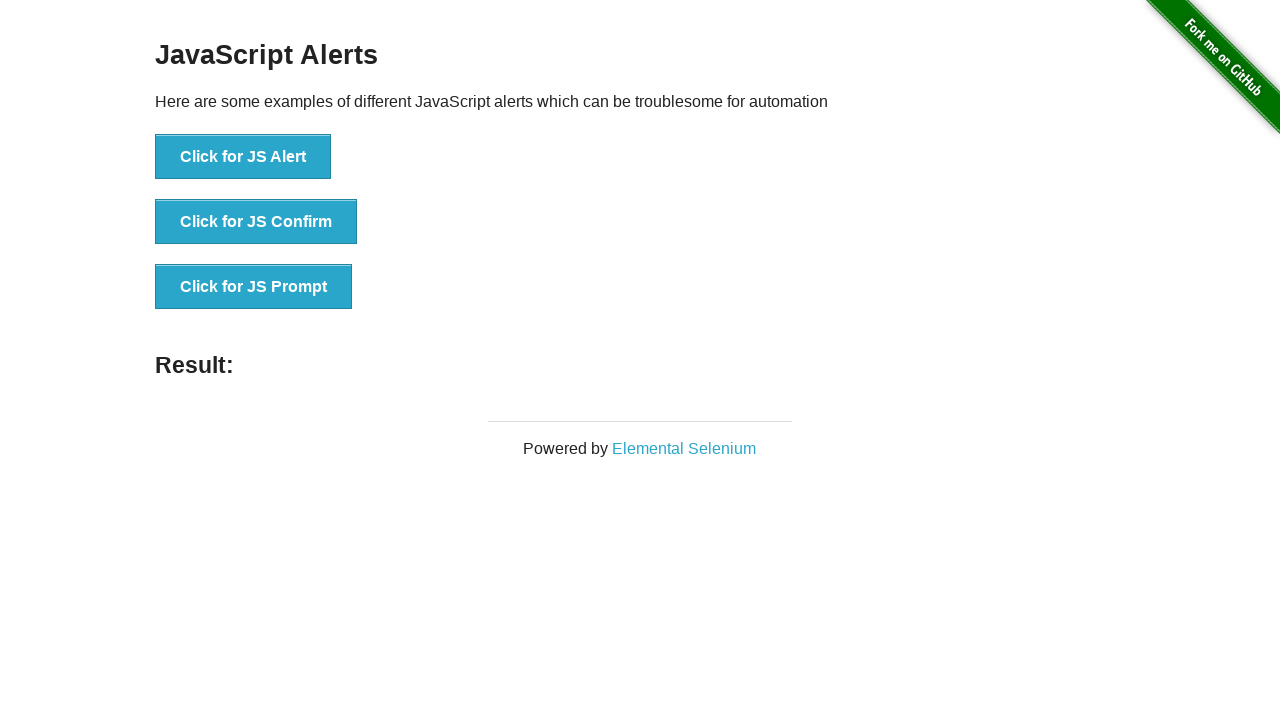

Set up dialog handler to accept prompt with 'Hello World'
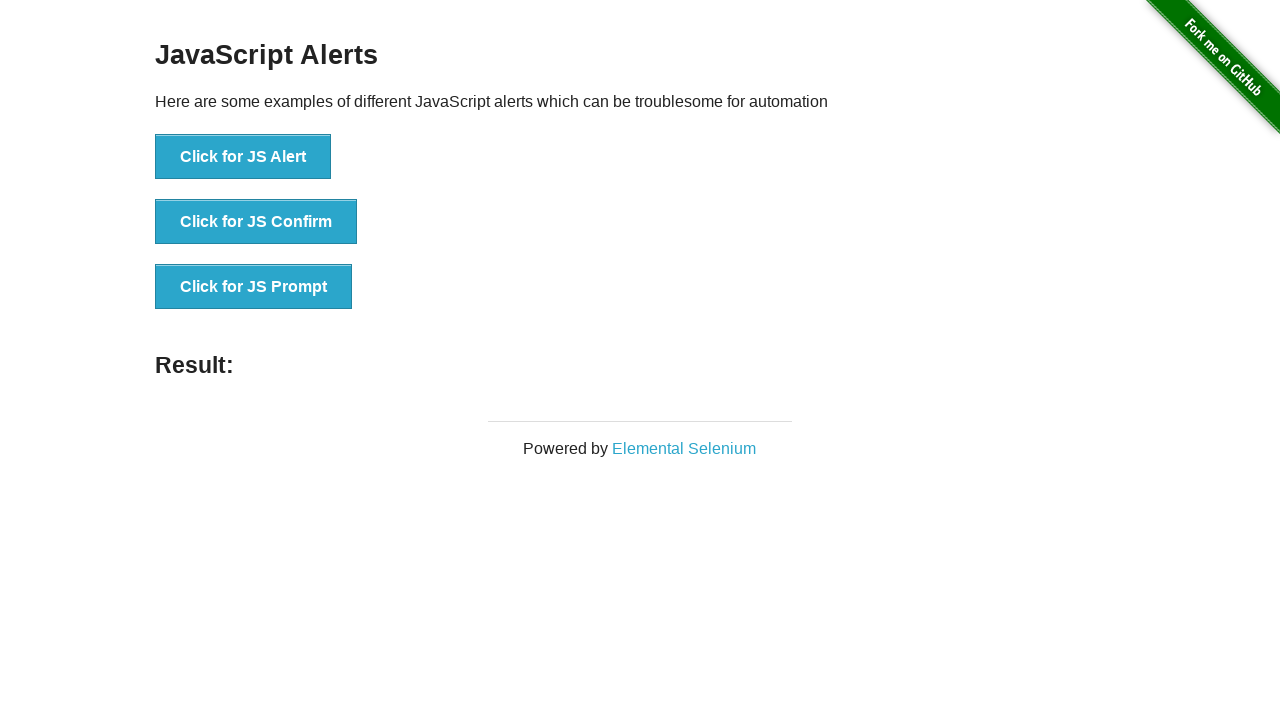

Clicked the third alert button to trigger JavaScript prompt at (254, 287) on xpath=//button[@onclick='jsPrompt()']
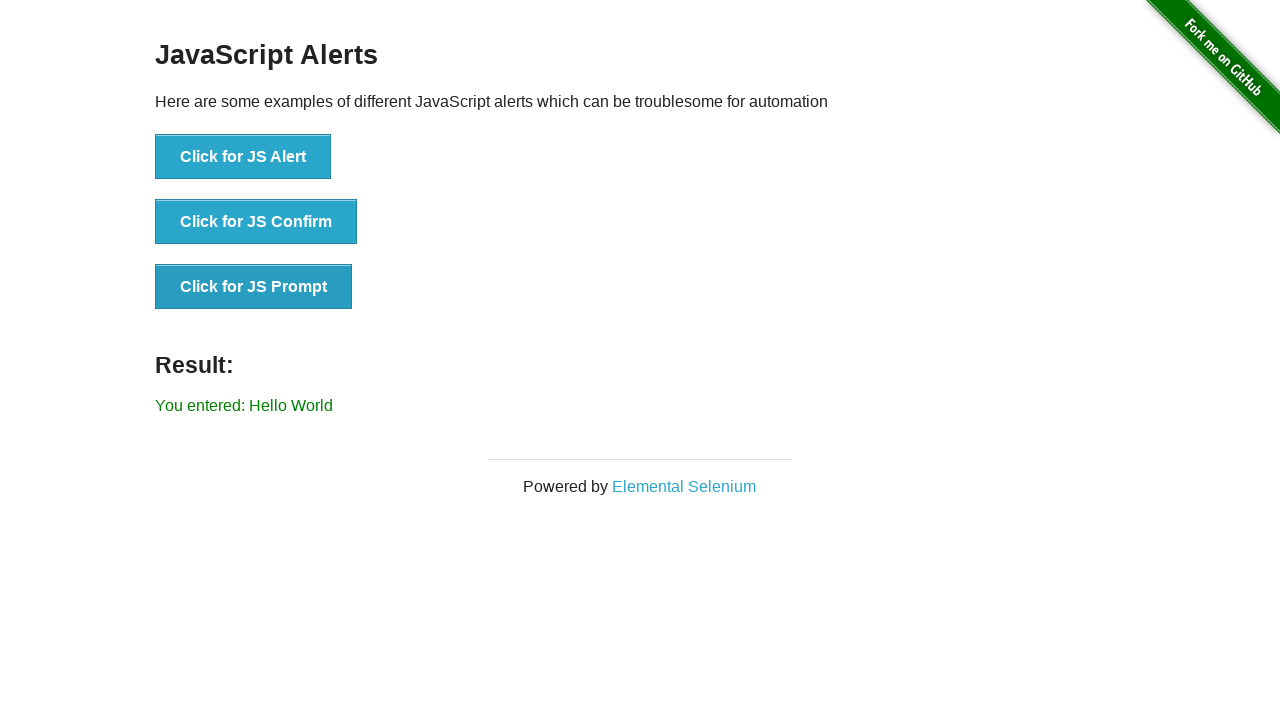

Waited for result message to appear
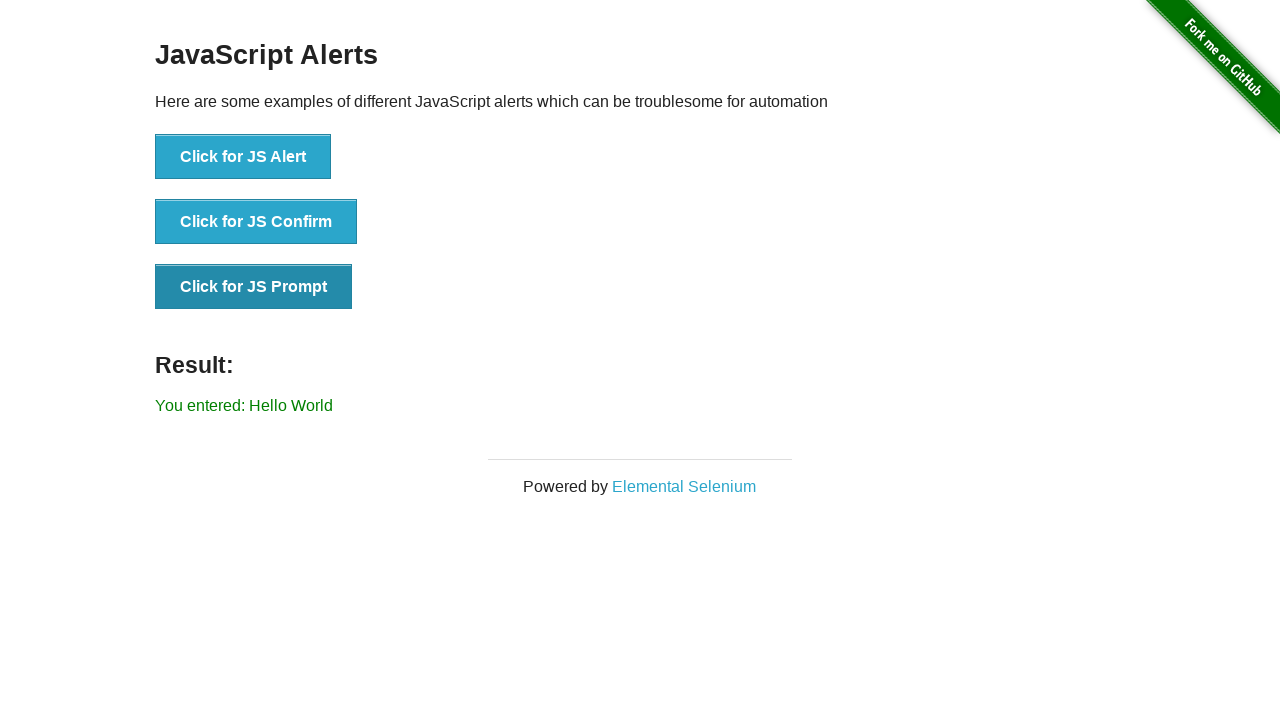

Retrieved result text from the page
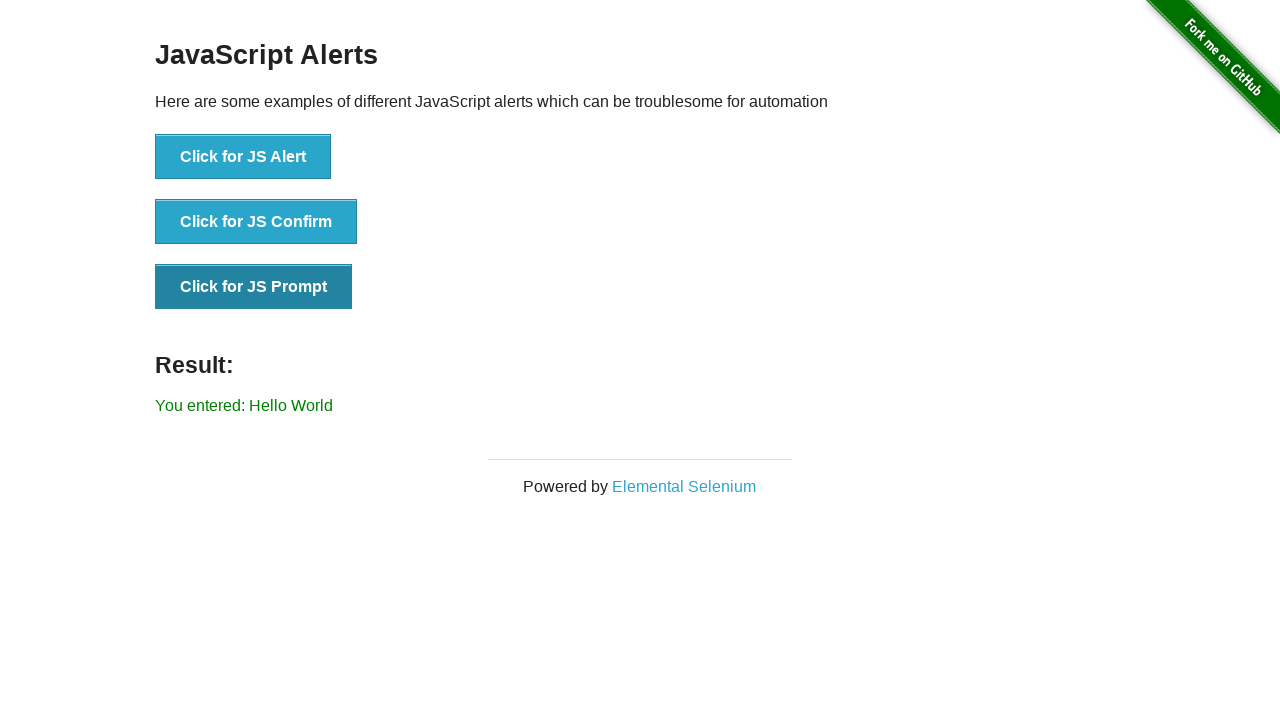

Verified result text matches expected value 'You entered: Hello World'
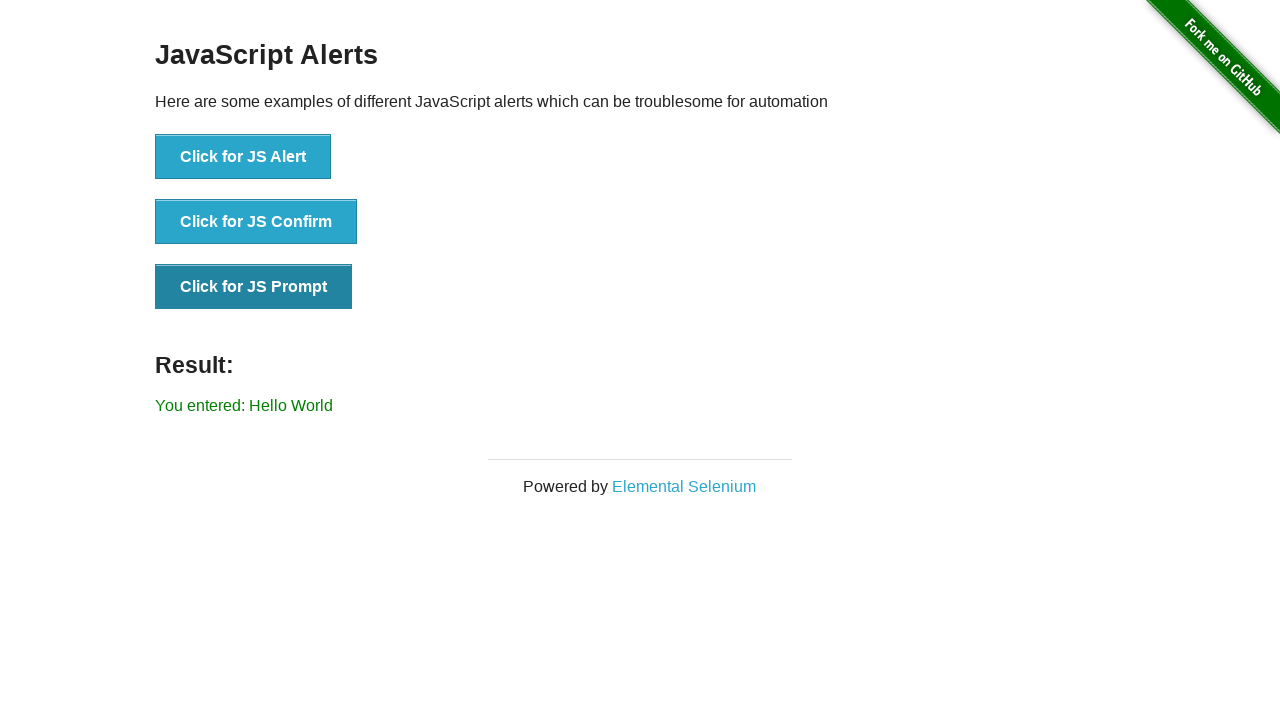

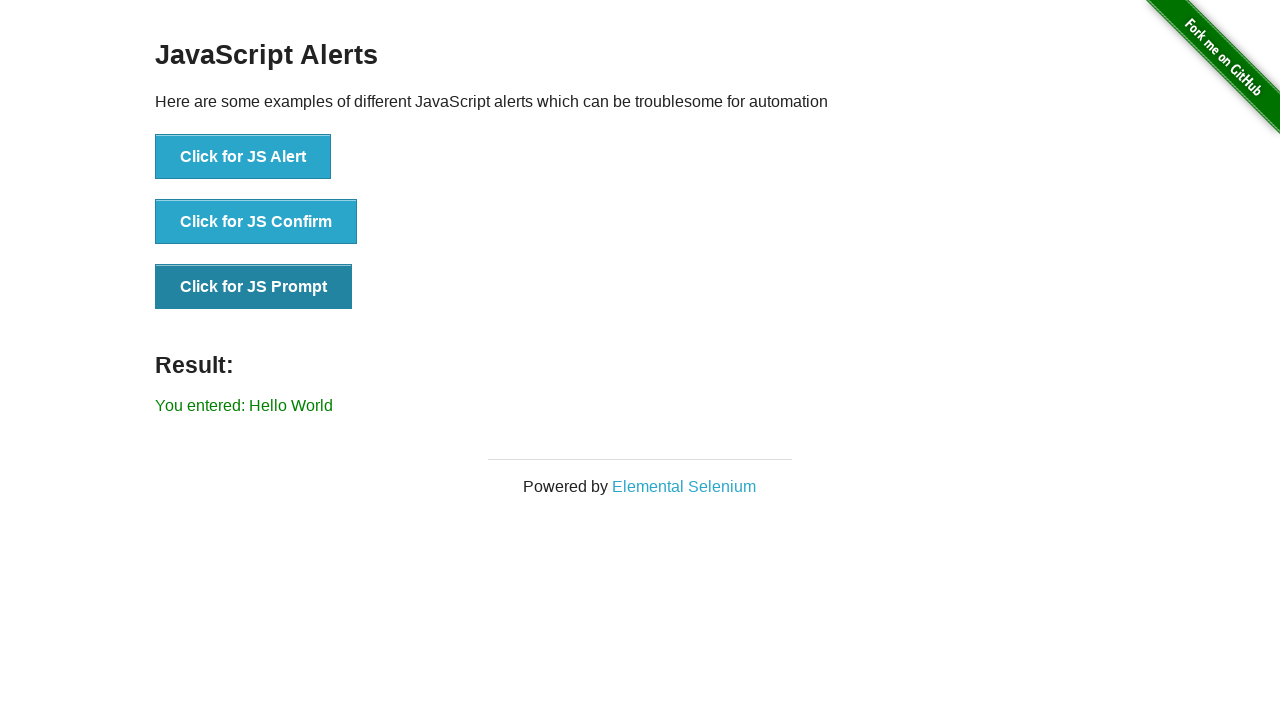